Tests clicking checkboxes using JavaScript execution - clicks the first checkbox twice to toggle it on and off

Starting URL: https://the-internet.herokuapp.com/checkboxes

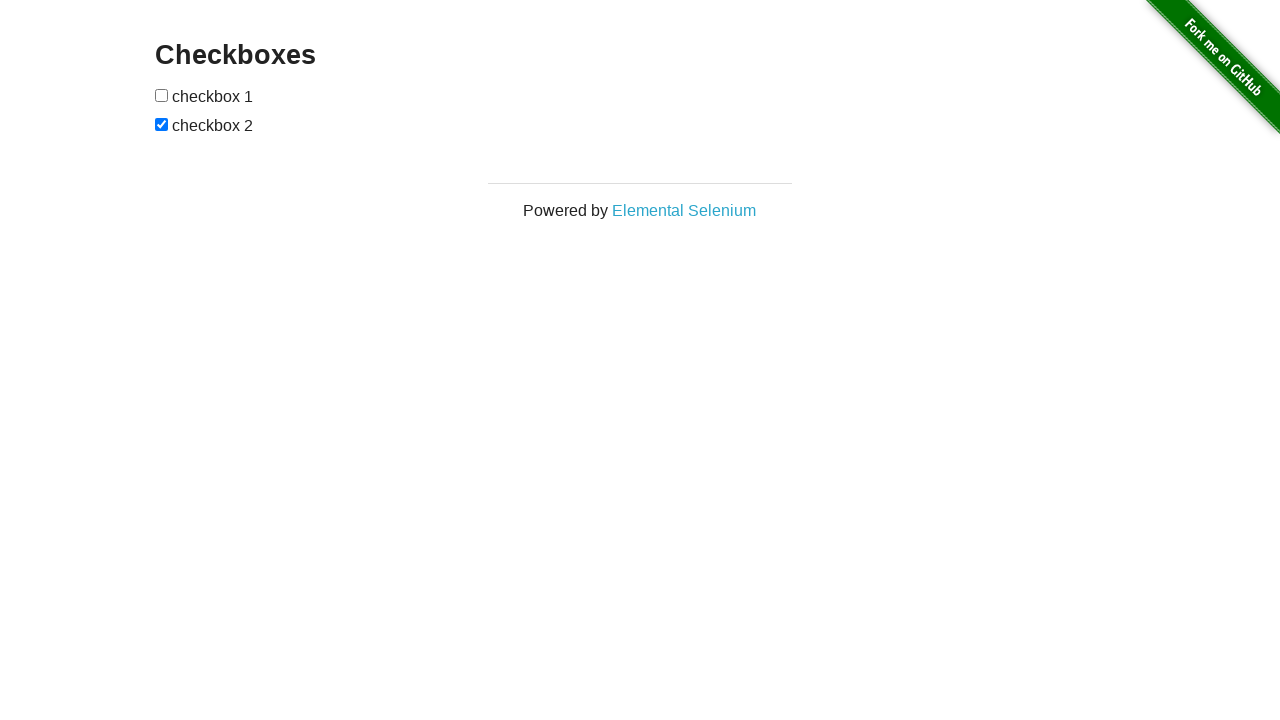

Located the first checkbox element
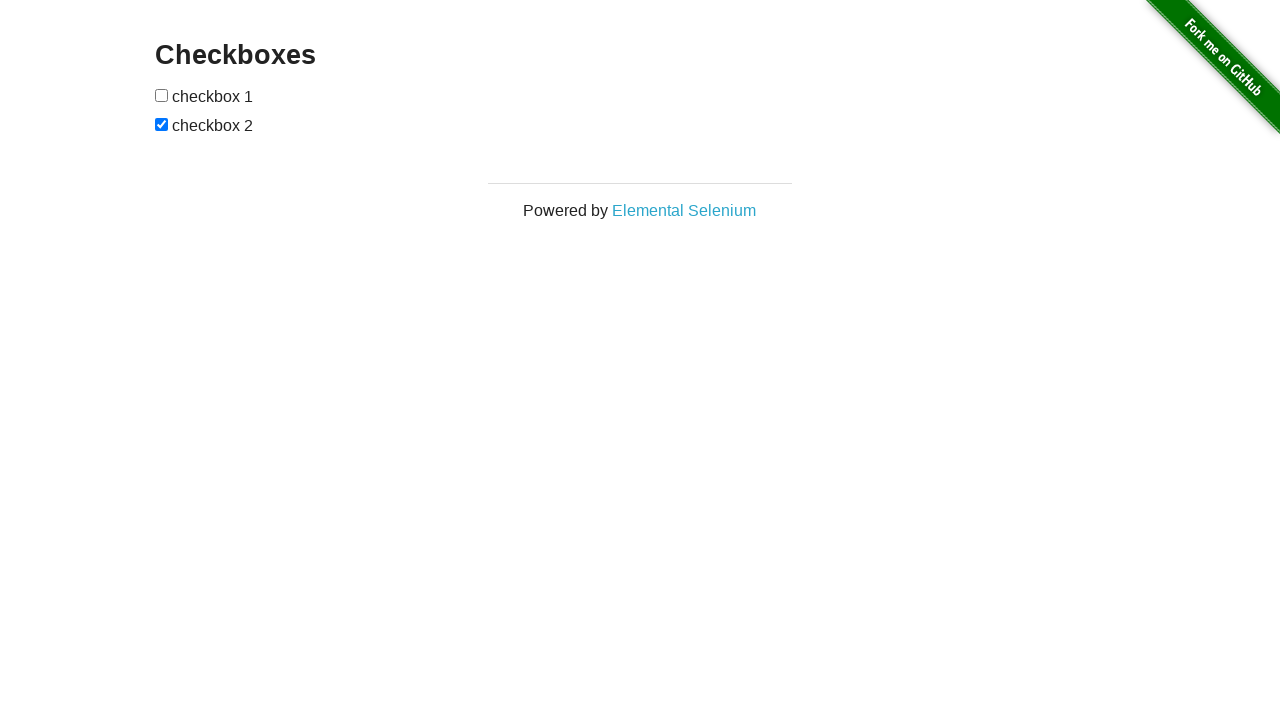

Clicked the first checkbox to toggle it on at (162, 95) on input[type='checkbox'] >> nth=0
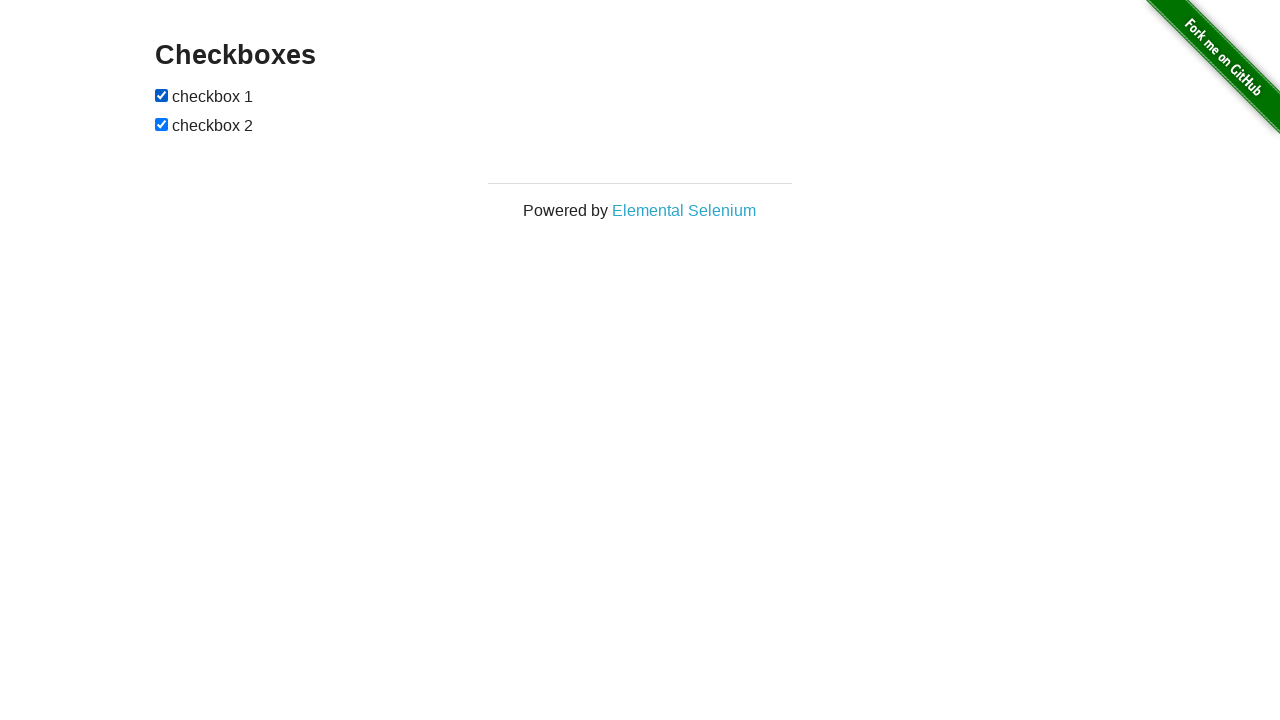

Clicked the first checkbox again to toggle it off at (162, 95) on input[type='checkbox'] >> nth=0
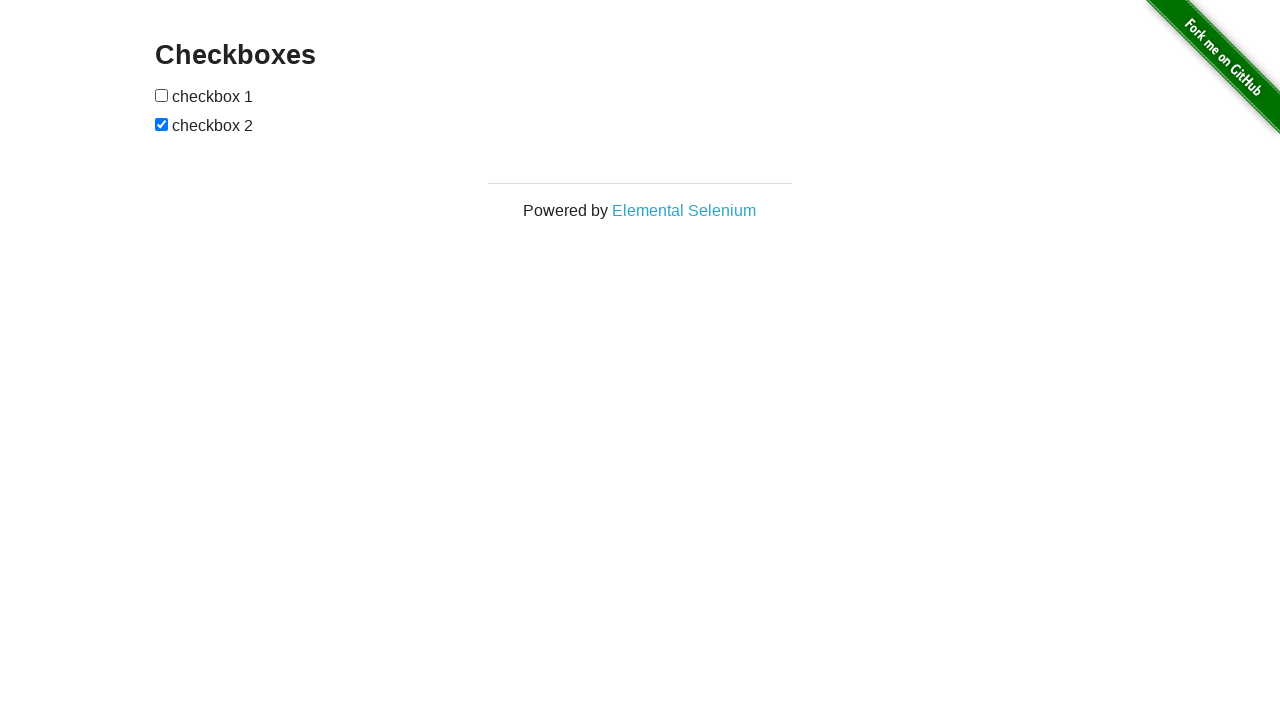

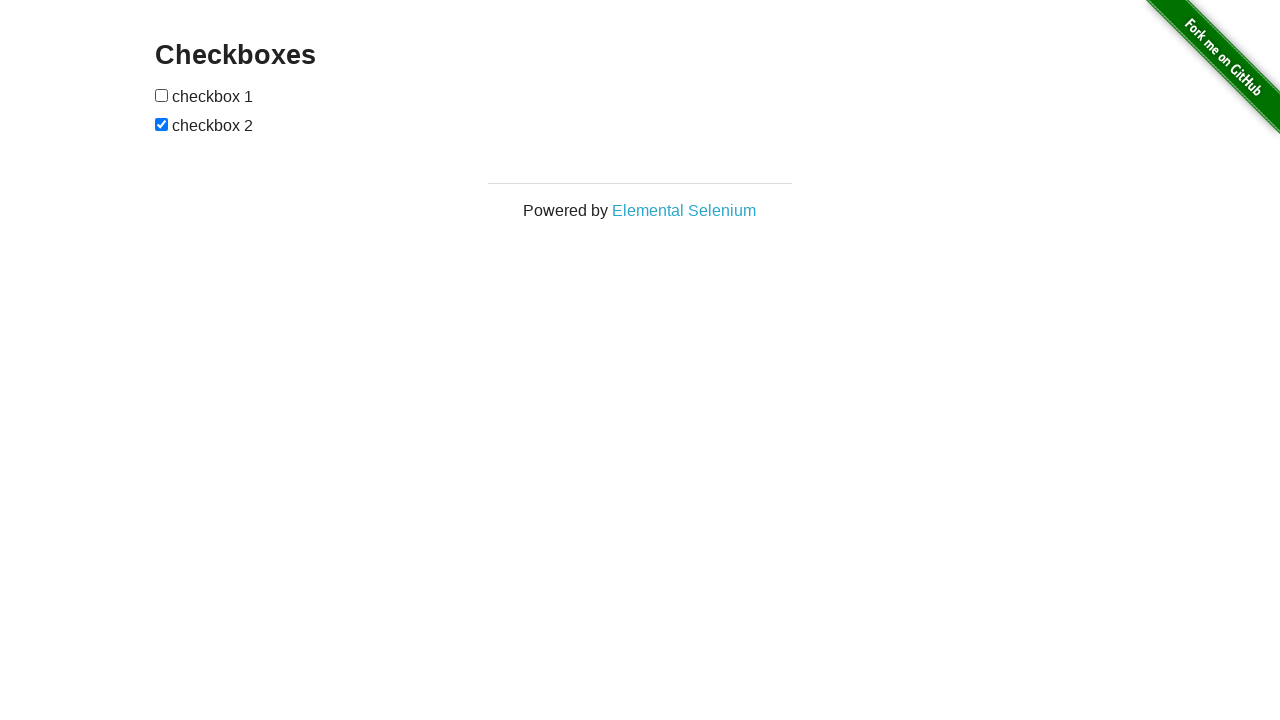